Tests JavaScript alert handling by interacting with confirm and prompt dialog boxes on a demo automation testing site

Starting URL: https://demo.automationtesting.in/Alerts.html

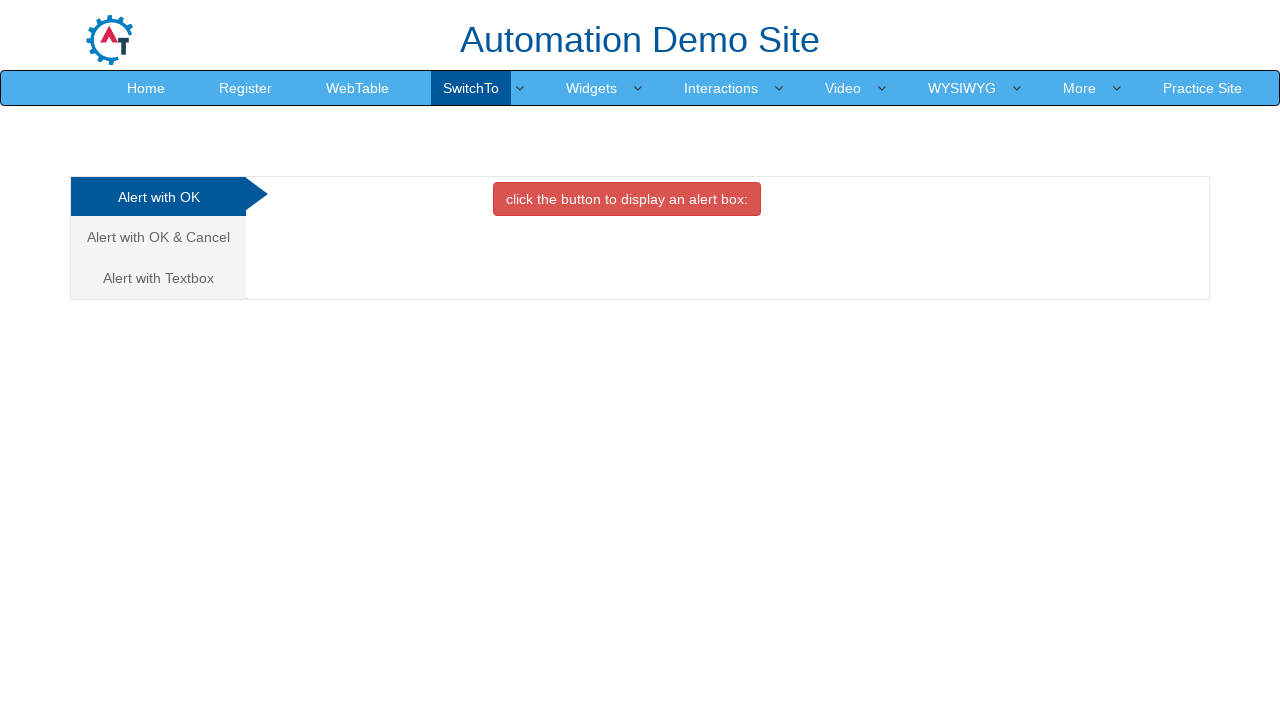

Clicked on the confirm alert tab at (158, 237) on (//a[@class='analystic'])[2]
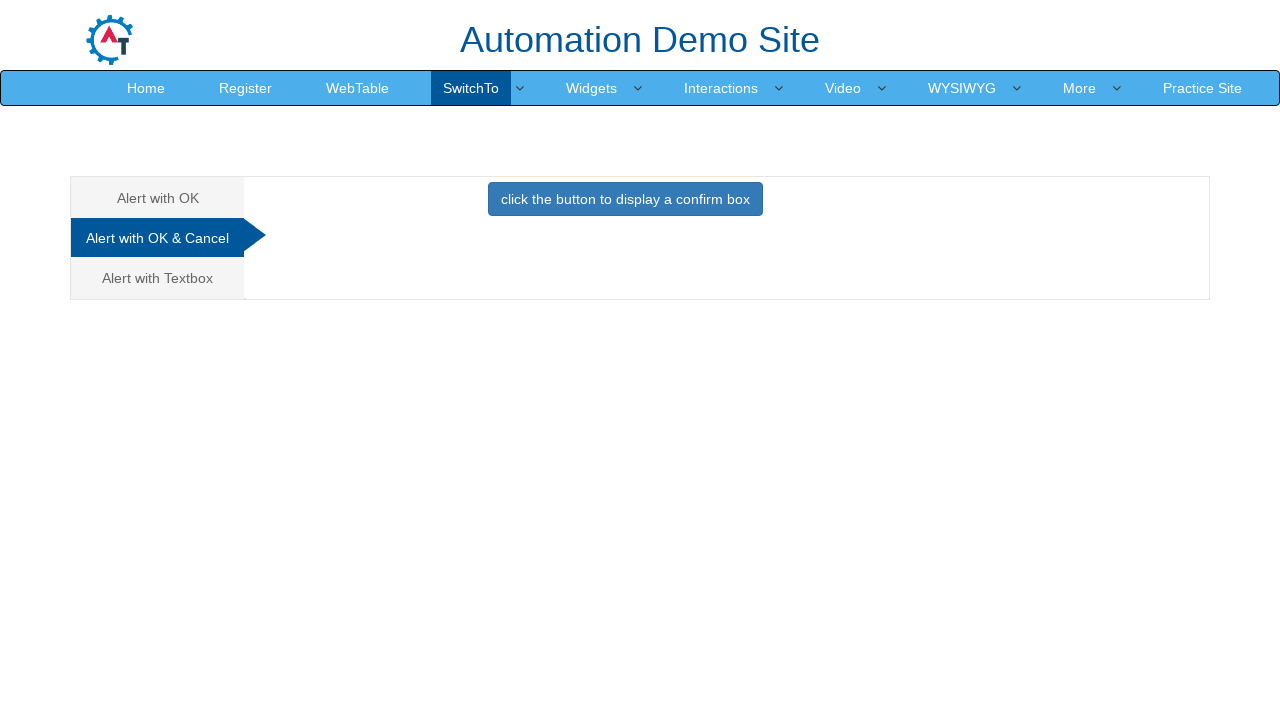

Clicked the confirm box button to trigger alert at (625, 199) on xpath=//button[@class='btn btn-primary']
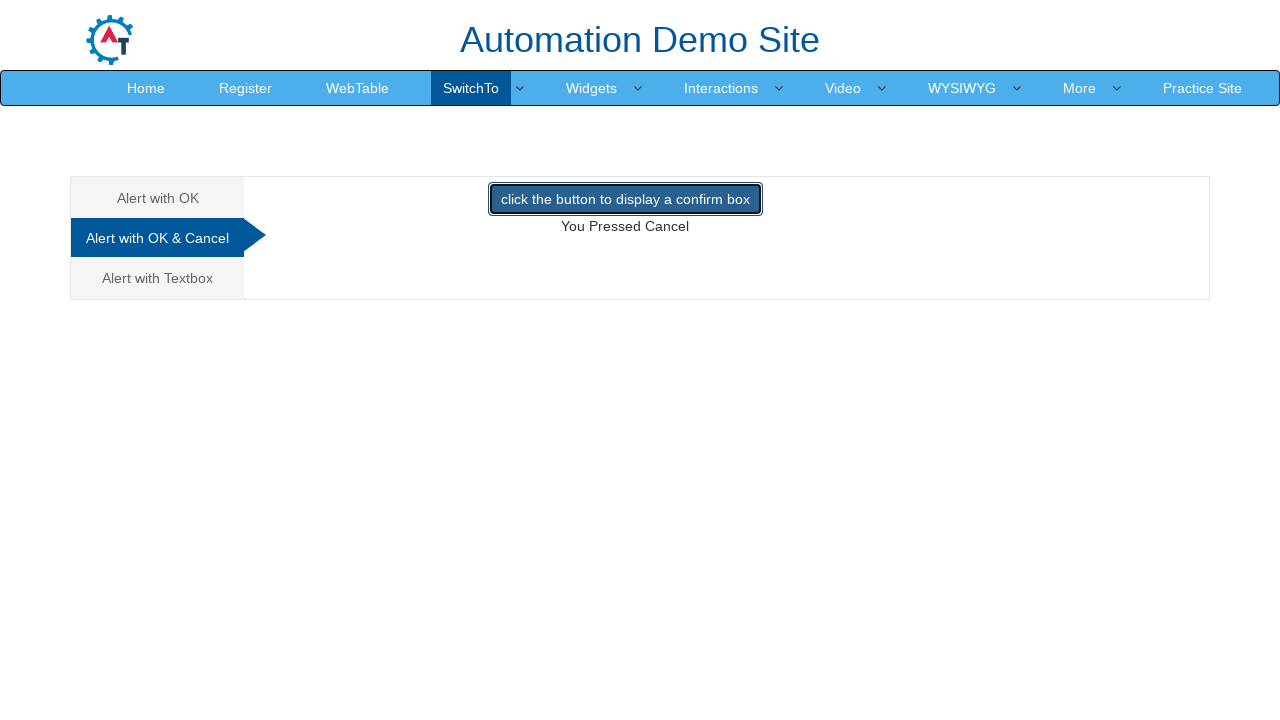

Set up dialog handler to dismiss alerts
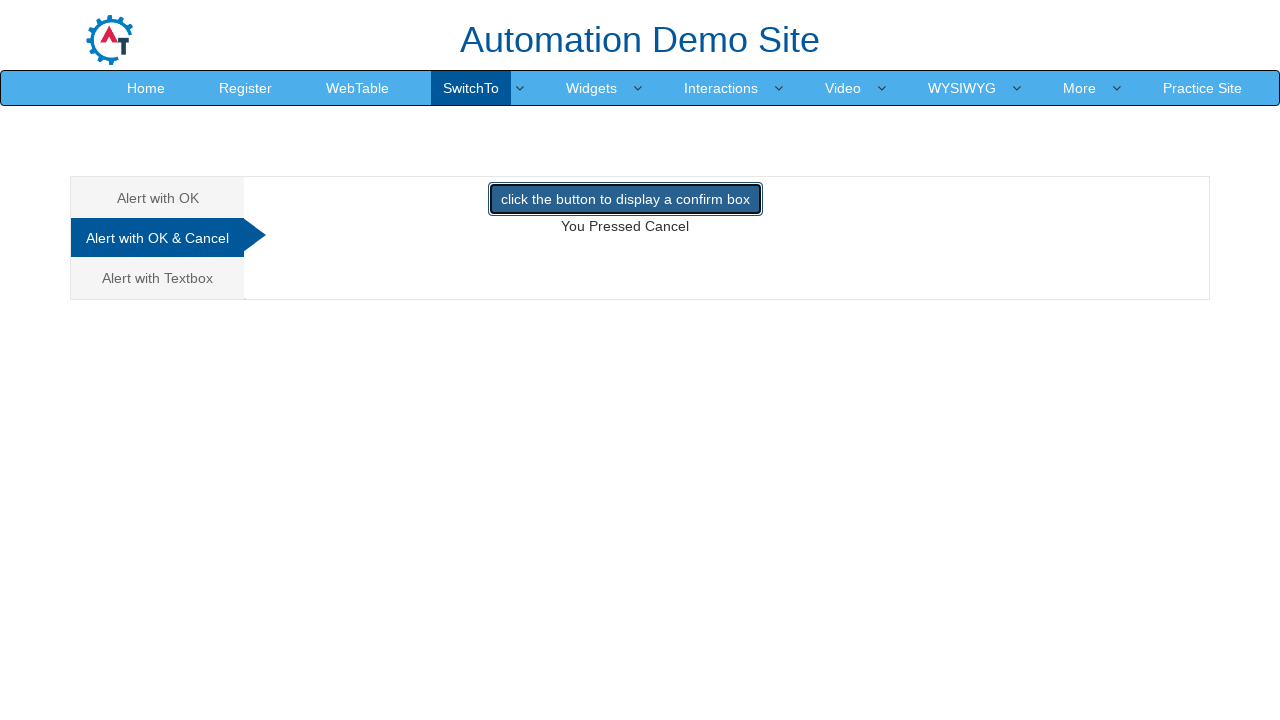

Clicked confirm button and dismissed the alert dialog at (625, 199) on xpath=//button[@class='btn btn-primary']
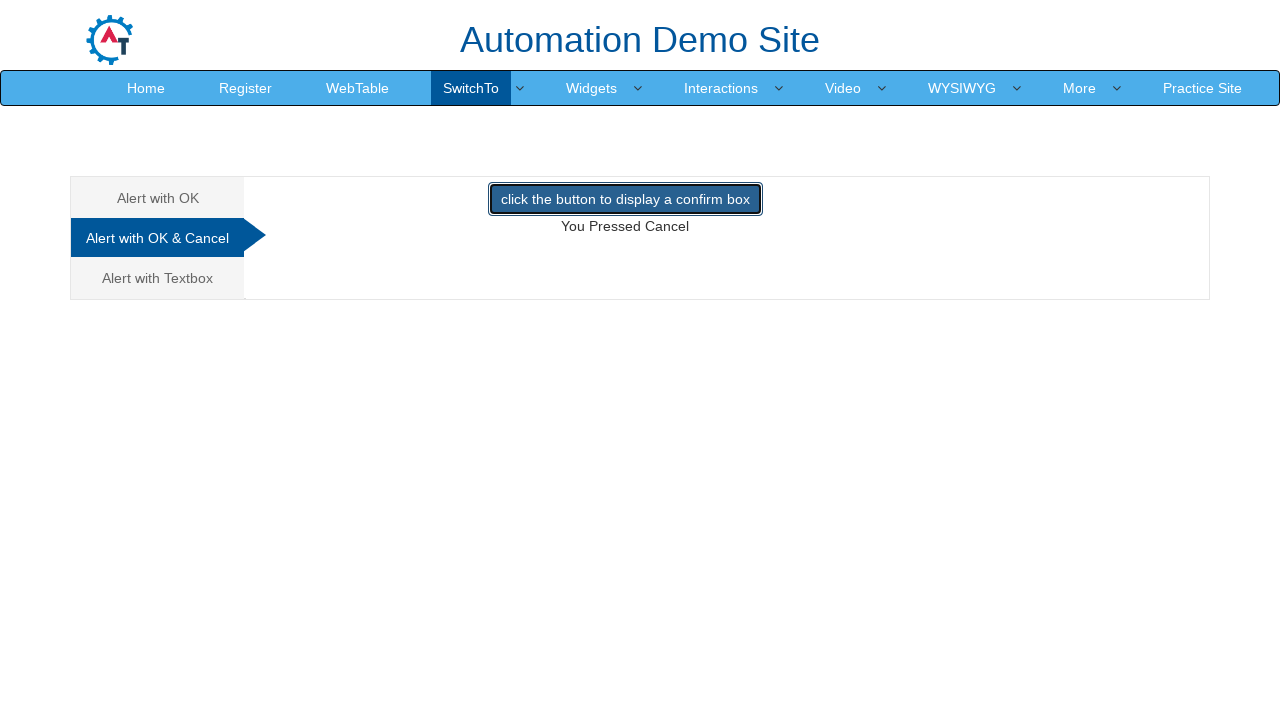

Retrieved result text after dismissing confirm alert: 'You Pressed Cancel'
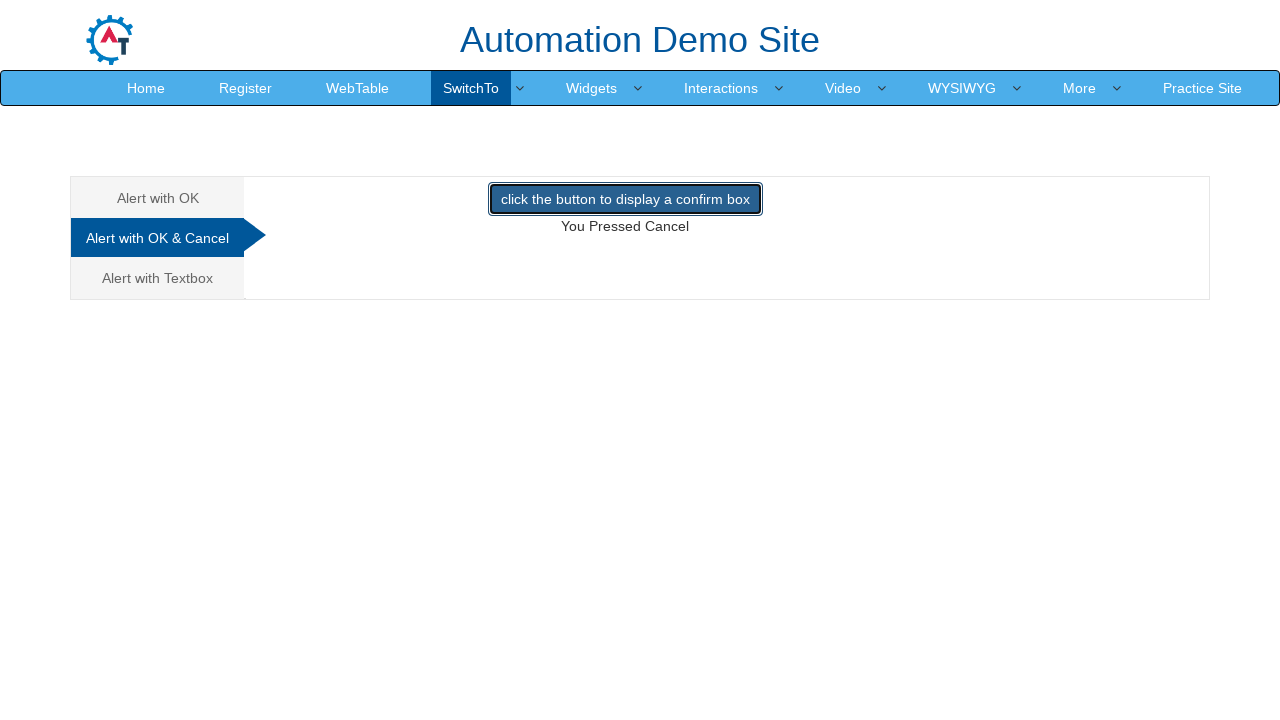

Clicked on the prompt/textbox alert tab at (158, 278) on (//a[@class='analystic'])[3]
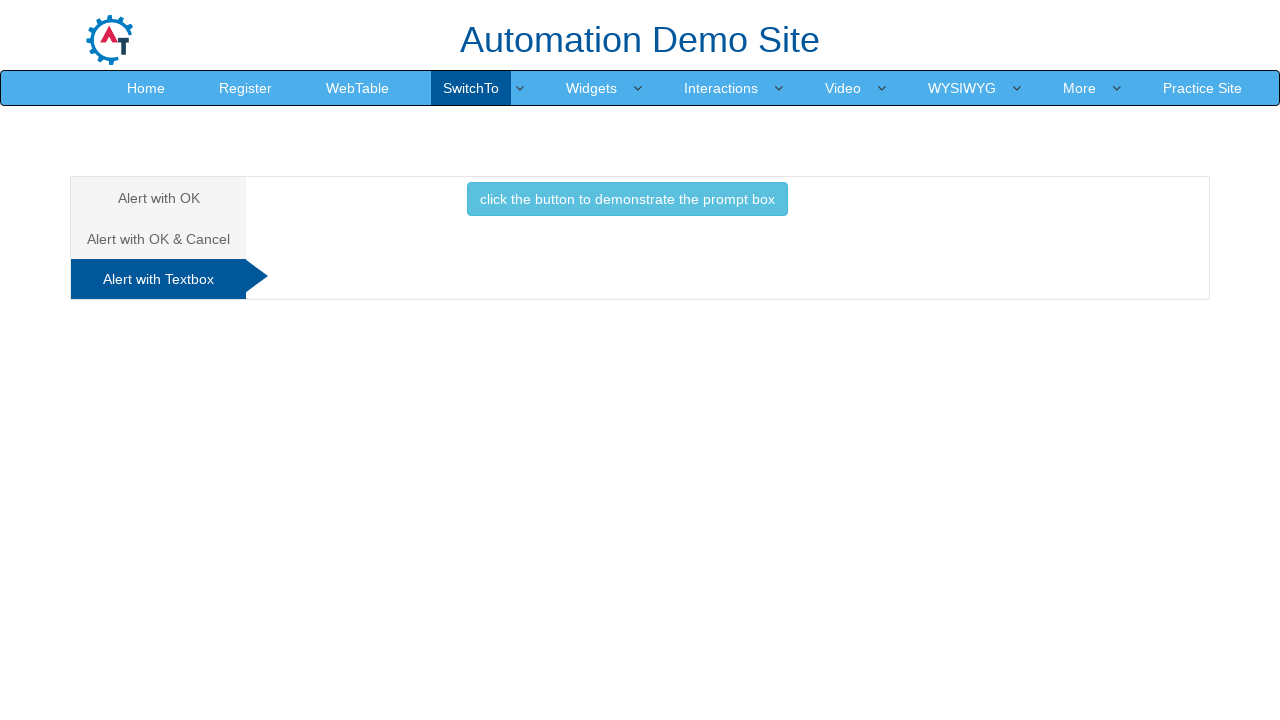

Clicked the prompt button to trigger prompt alert at (627, 199) on xpath=//button[@onclick='promptbox()']
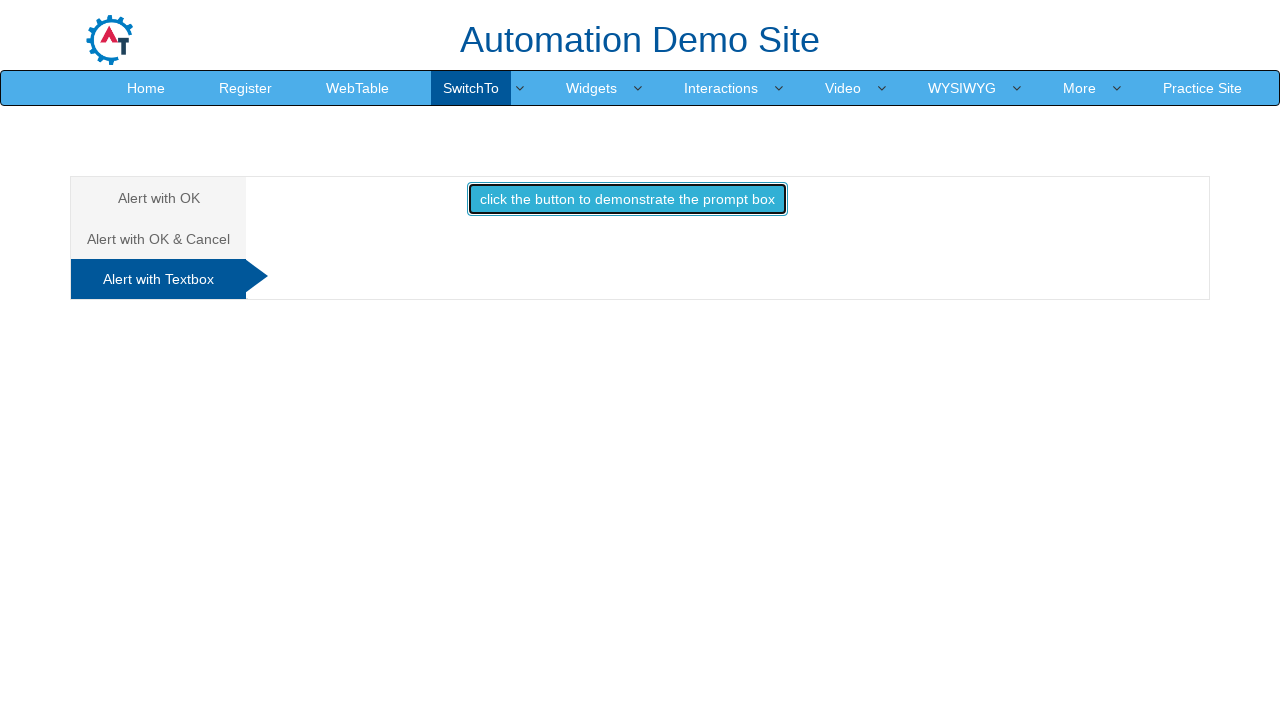

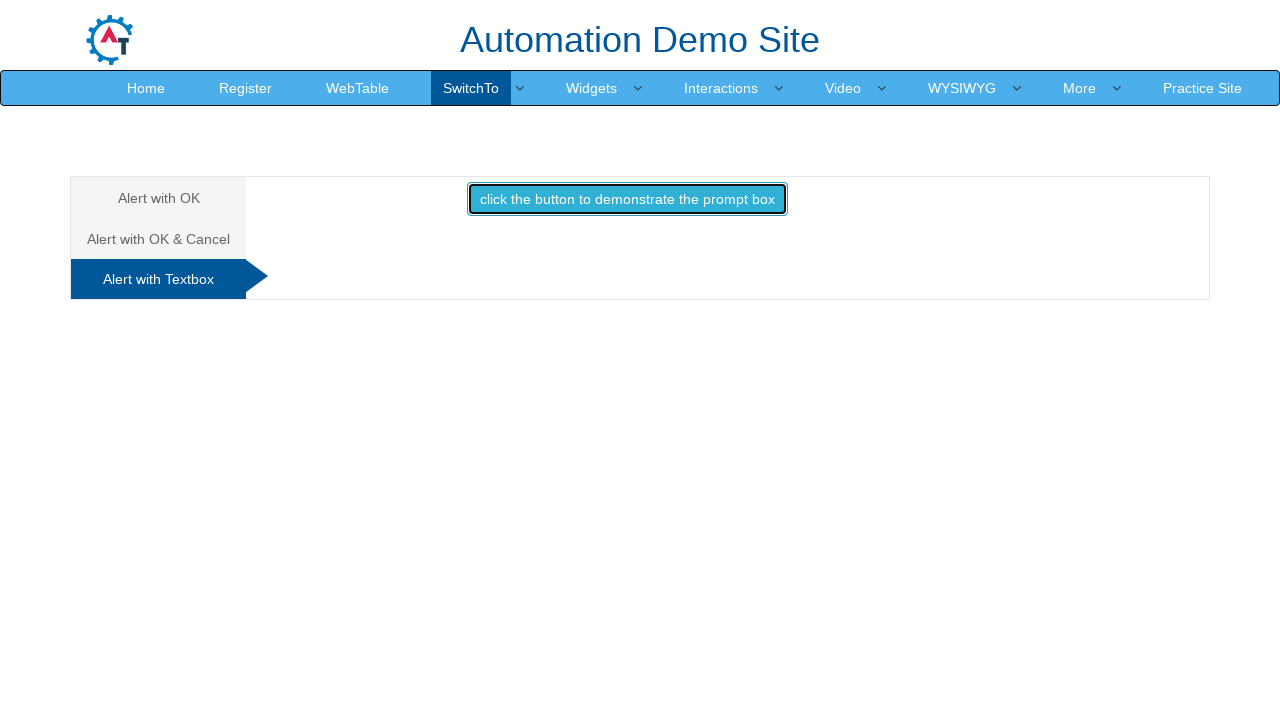